Tests simple JavaScript alert functionality by clicking a button to trigger an alert, verifying the alert text, and accepting it

Starting URL: https://training-support.net/webelements/alerts

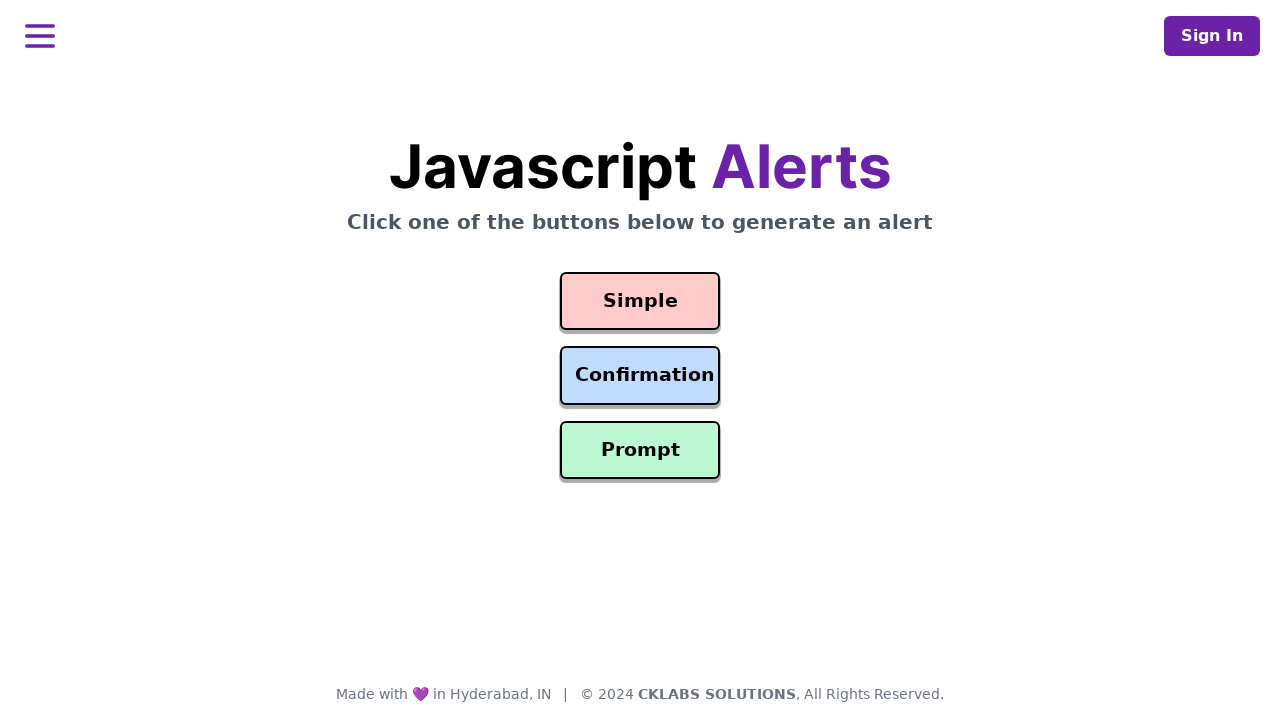

Clicked button to trigger simple alert at (640, 301) on #simple
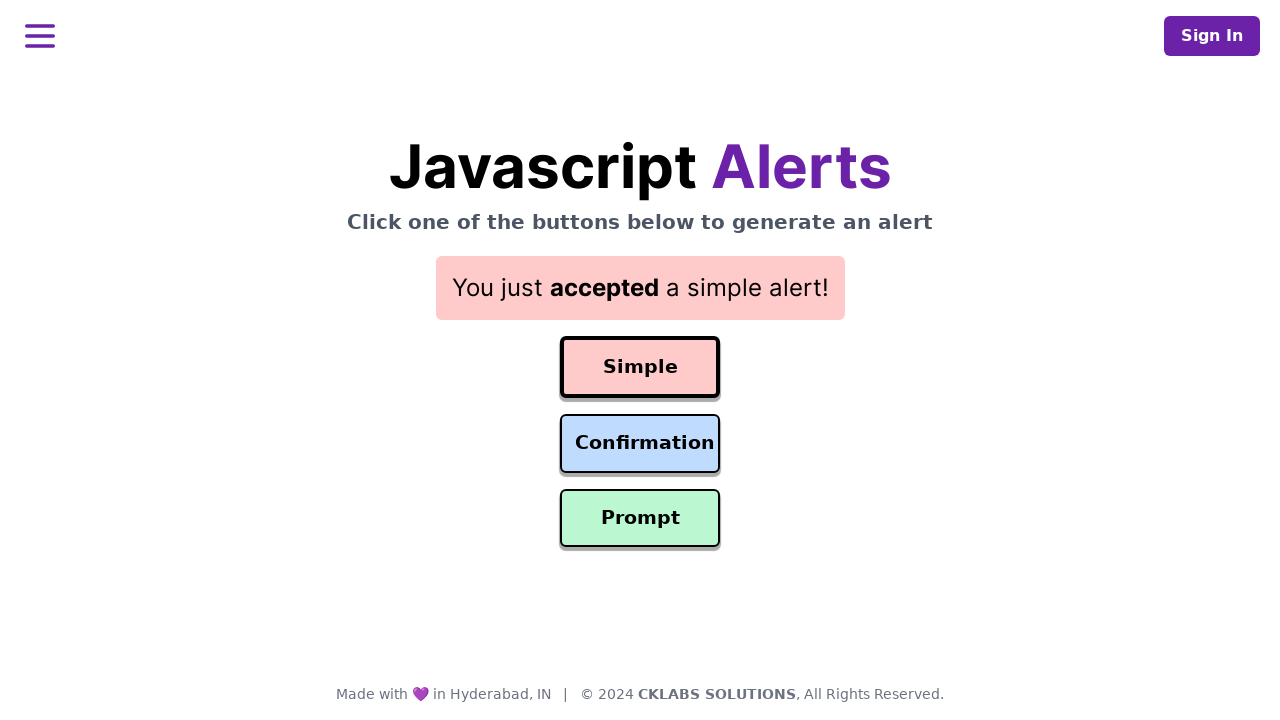

Set up dialog handler to accept alerts
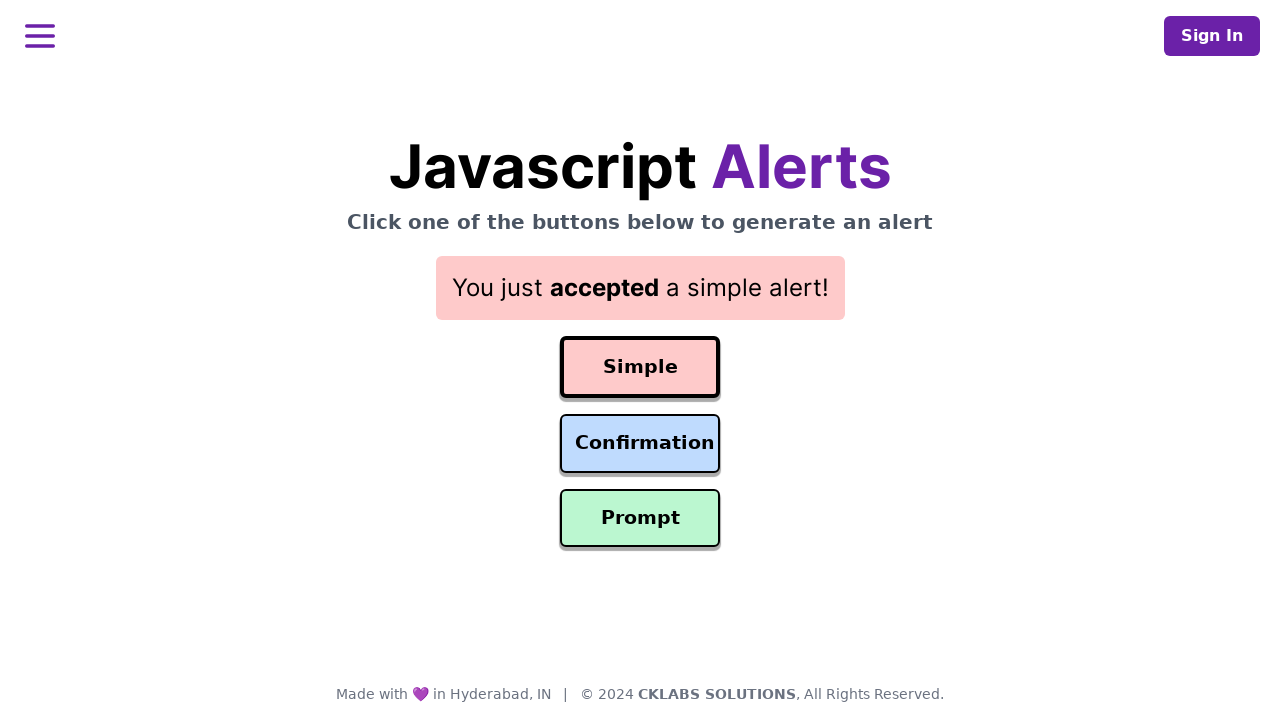

Waited for alert to be handled
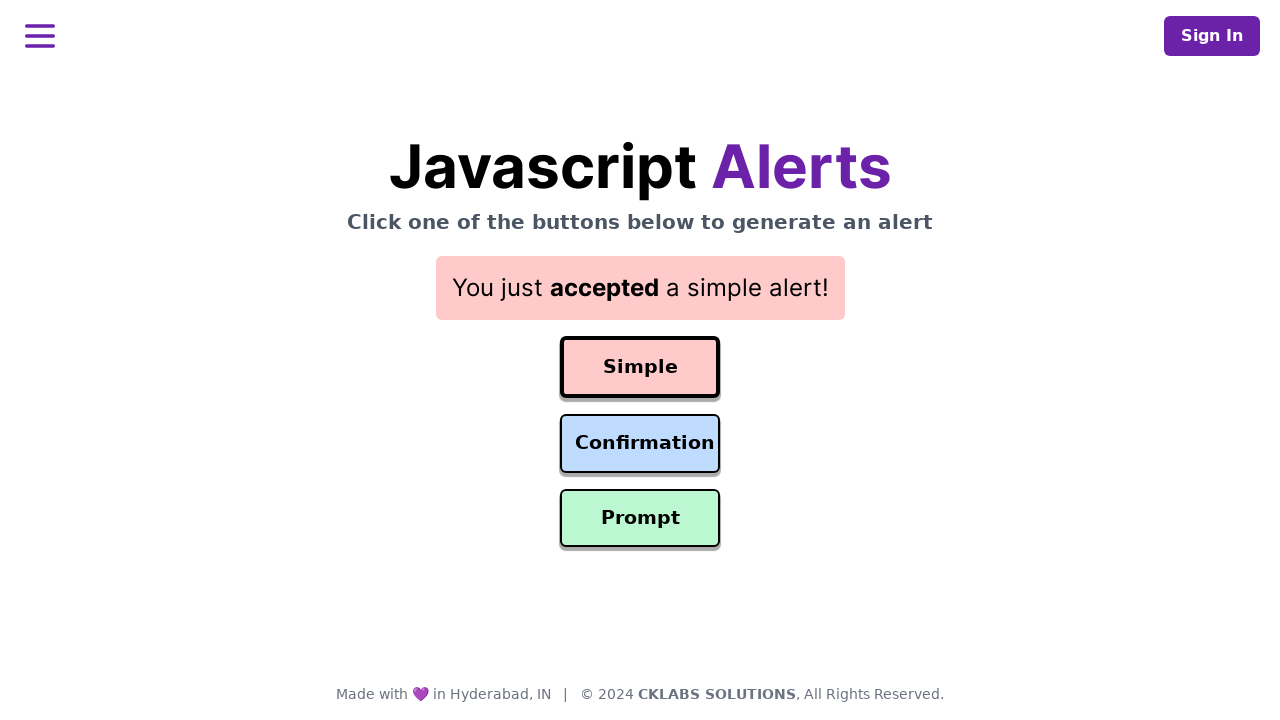

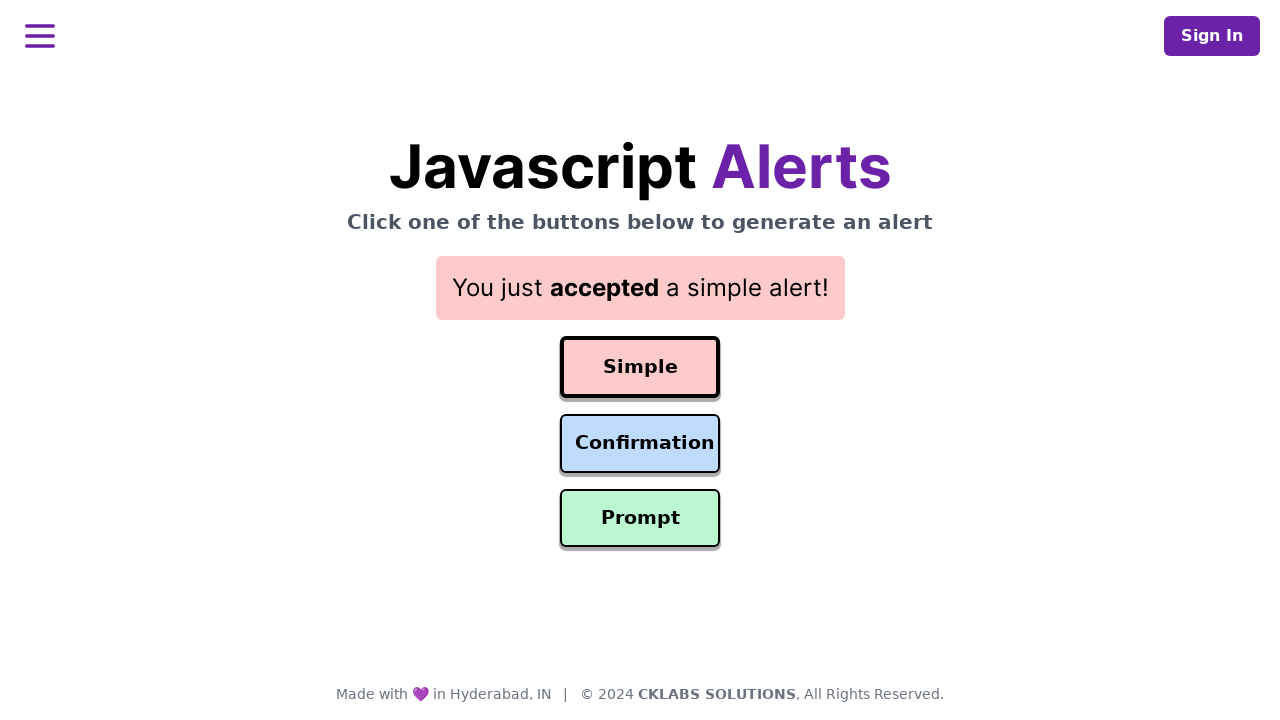